Tests the Challenging DOM page by clicking various buttons and links to verify they update content dynamically

Starting URL: https://the-internet.herokuapp.com/

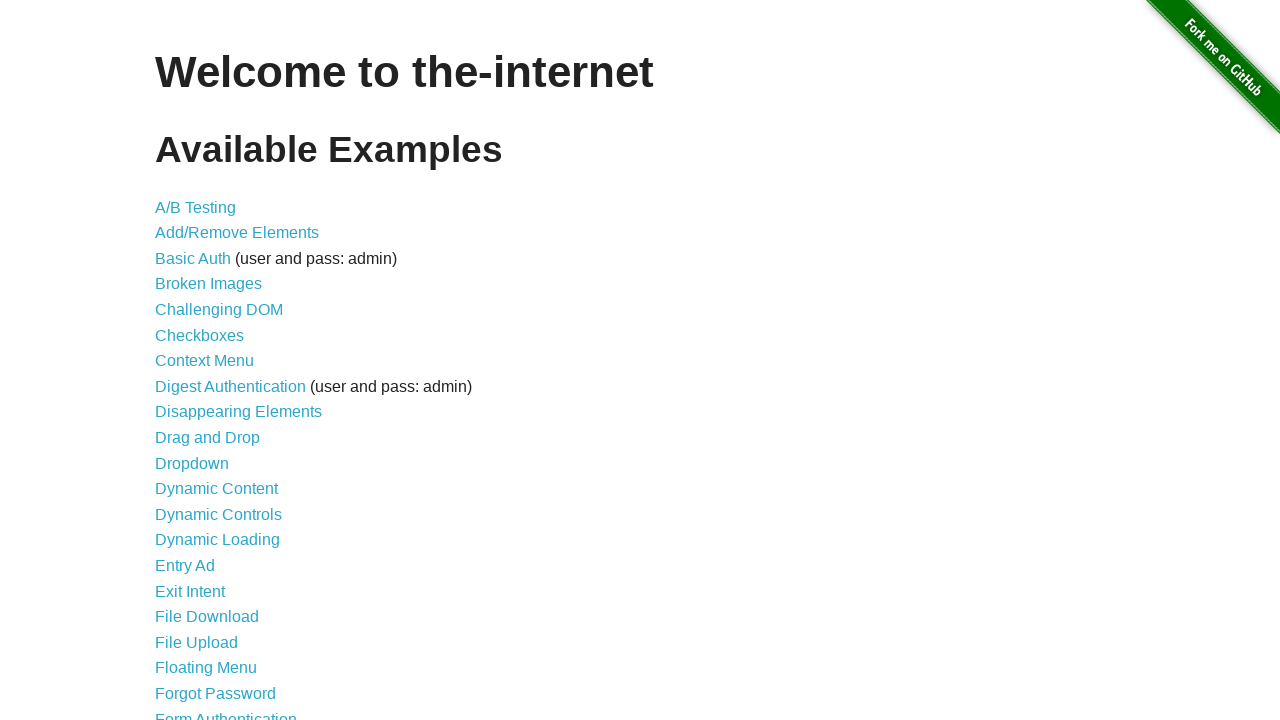

Clicked Challenging DOM link at (219, 310) on a[href='/challenging_dom']
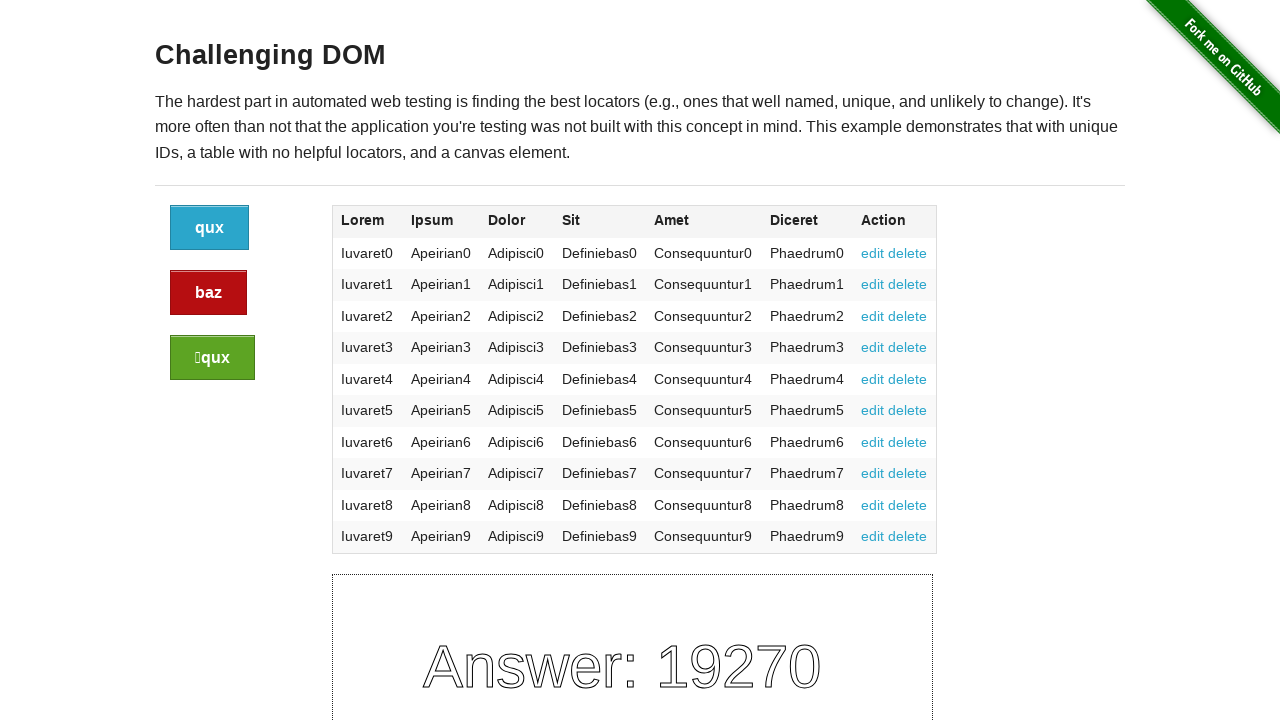

Clicked blue button (first click) at (210, 228) on a.button >> nth=0
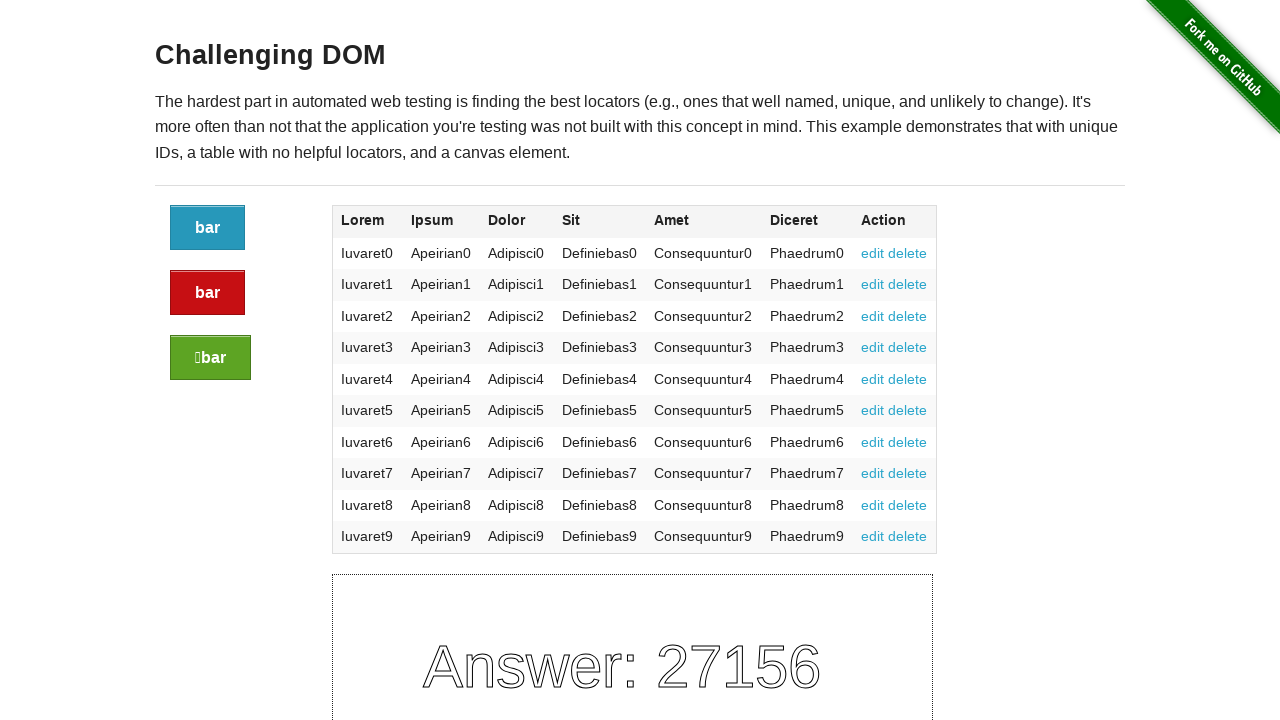

Clicked blue button (second click) at (208, 228) on a.button >> nth=0
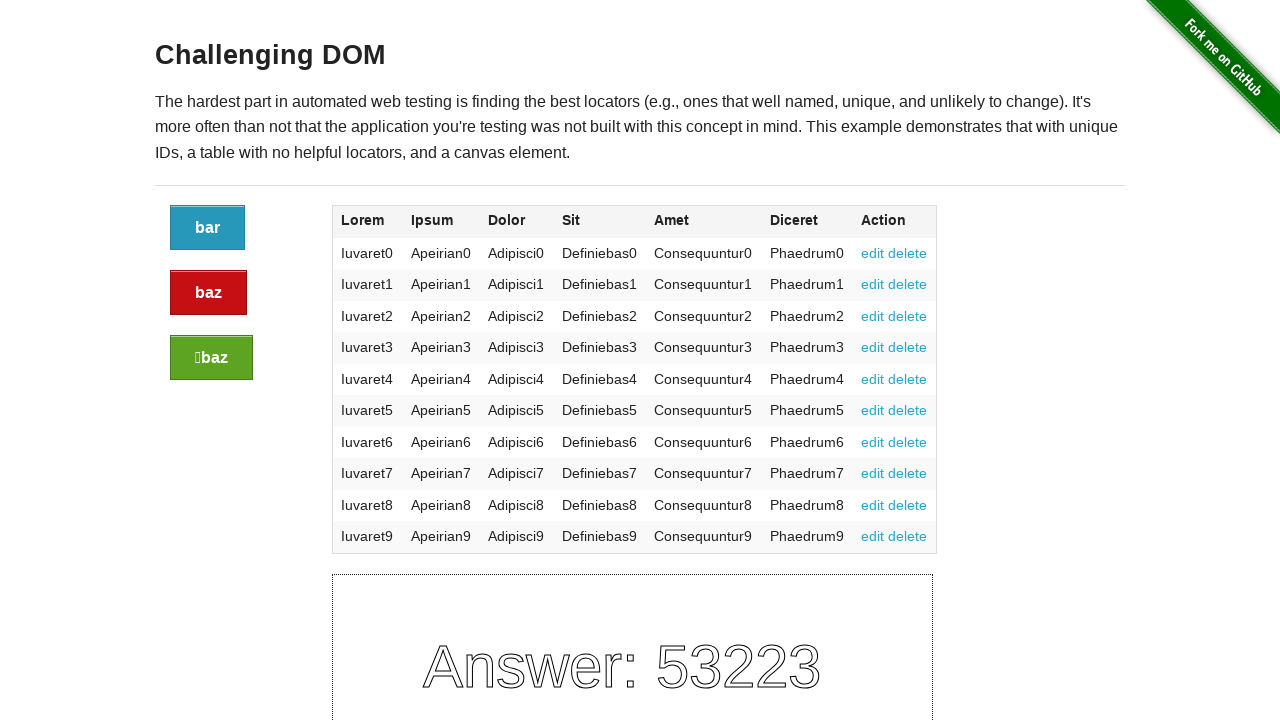

Clicked red button (first click) at (208, 293) on a.button.alert
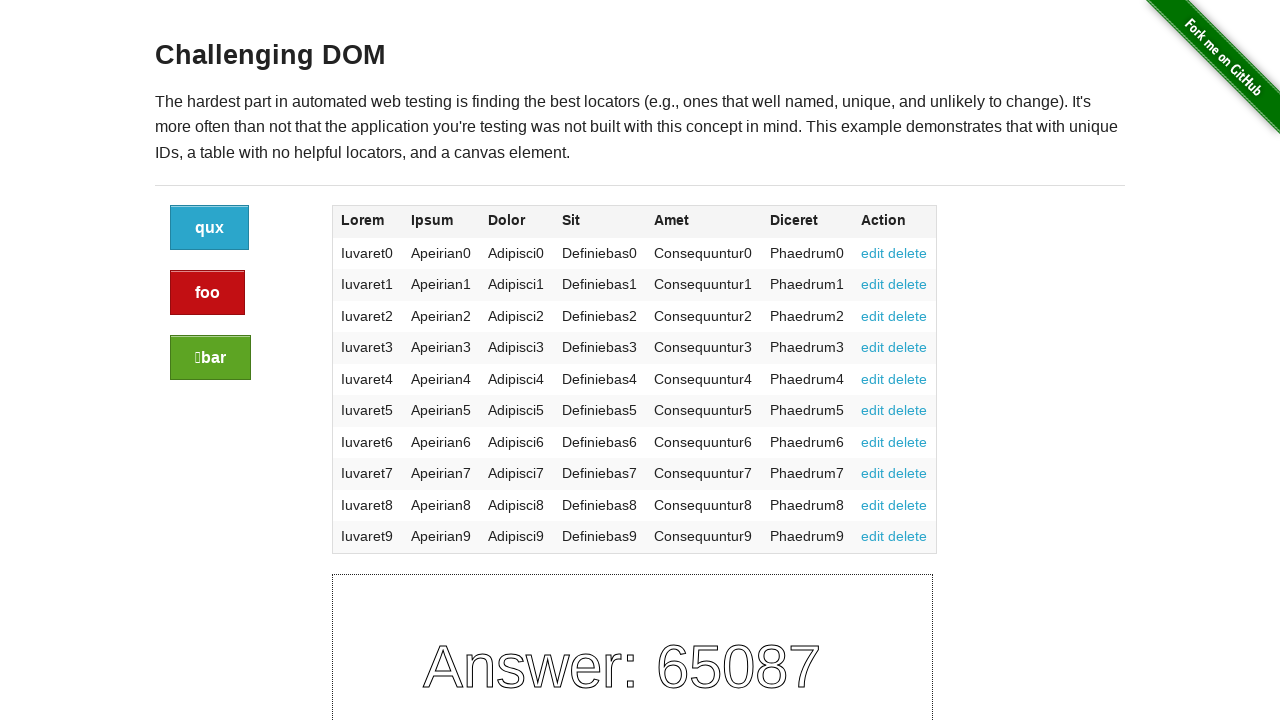

Clicked red button (second click) at (208, 293) on a.button.alert
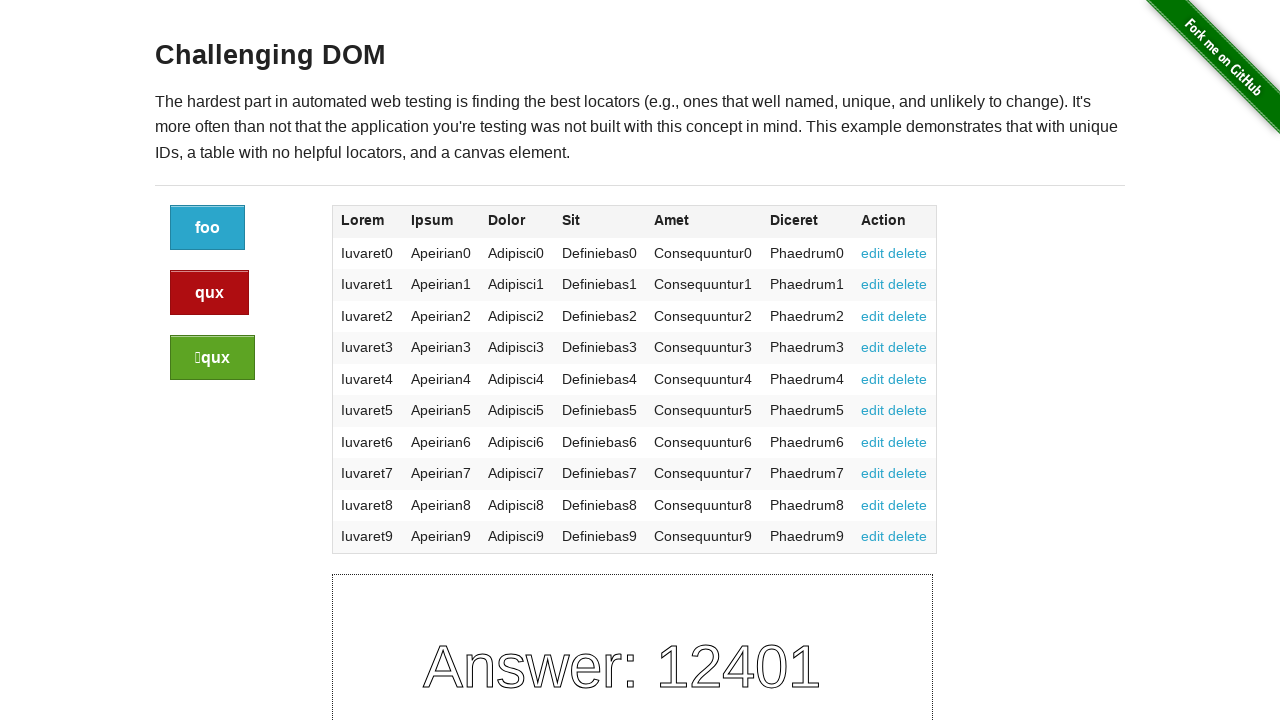

Clicked green button (first click) at (212, 358) on a.button.success
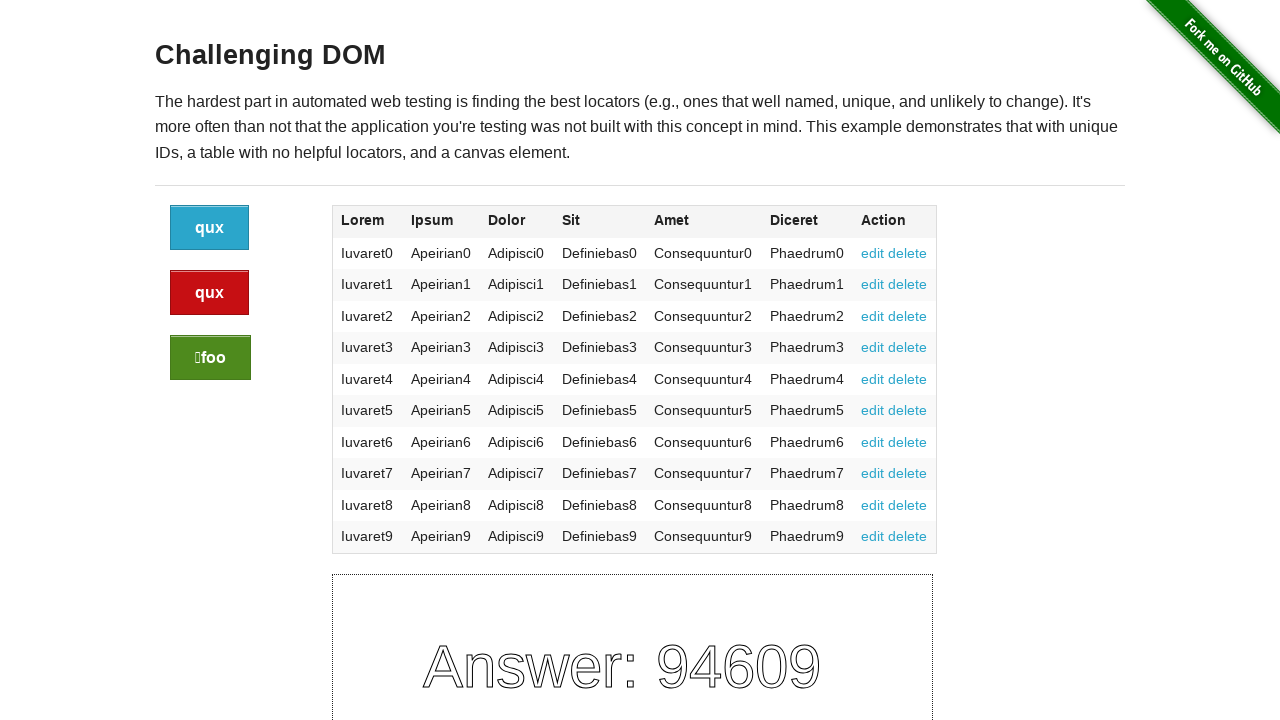

Clicked green button (second click) at (210, 358) on a.button.success
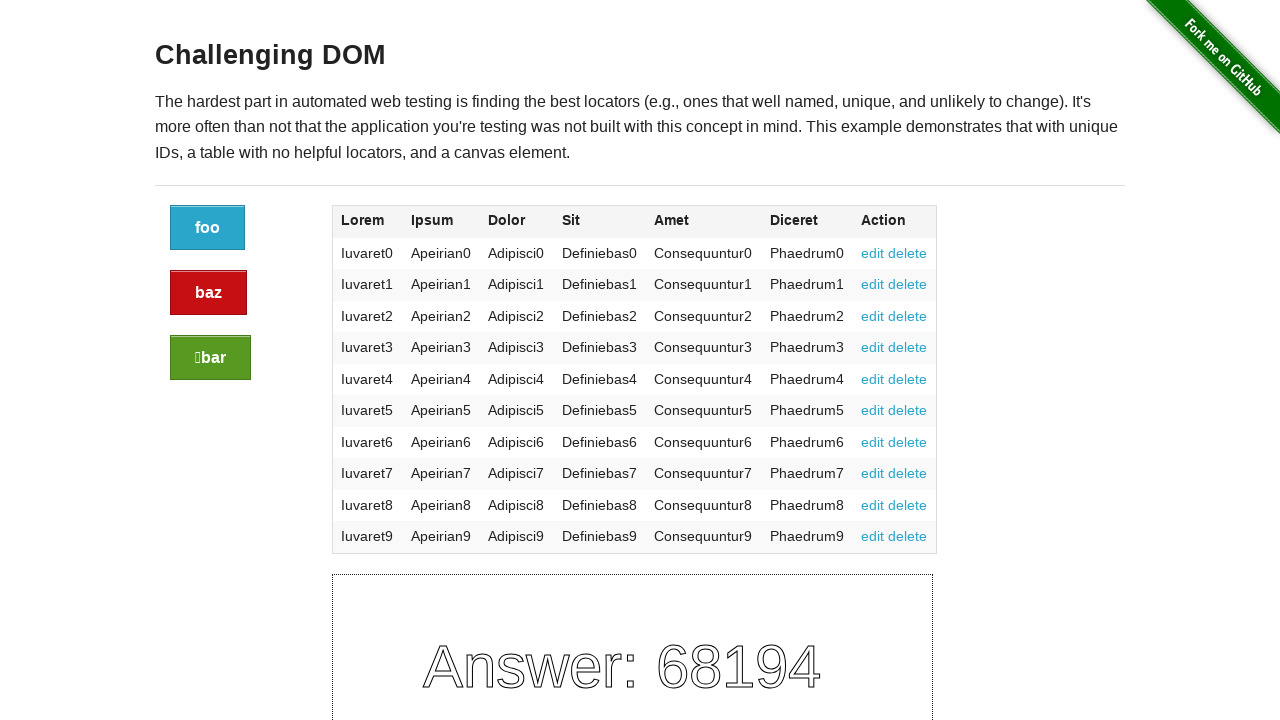

Reloaded page to check answer changes
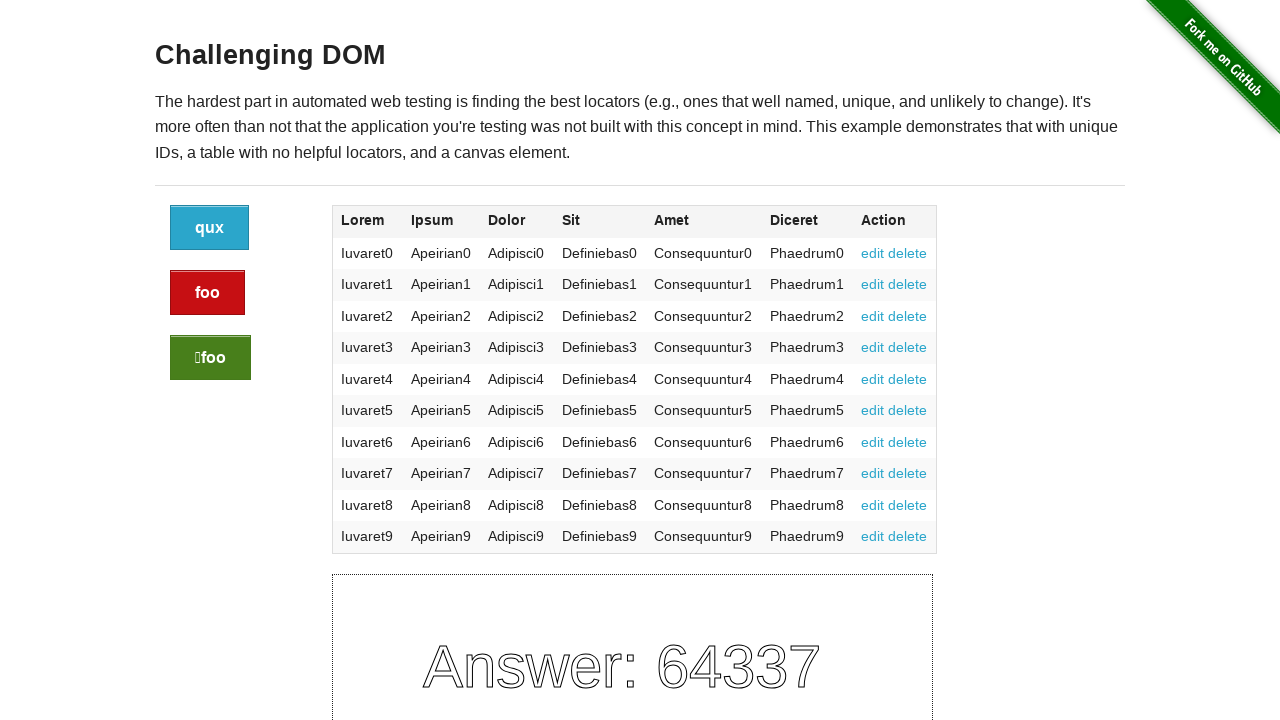

Clicked edit link in second row at (873, 284) on tr:nth-child(2) a[href='#edit']
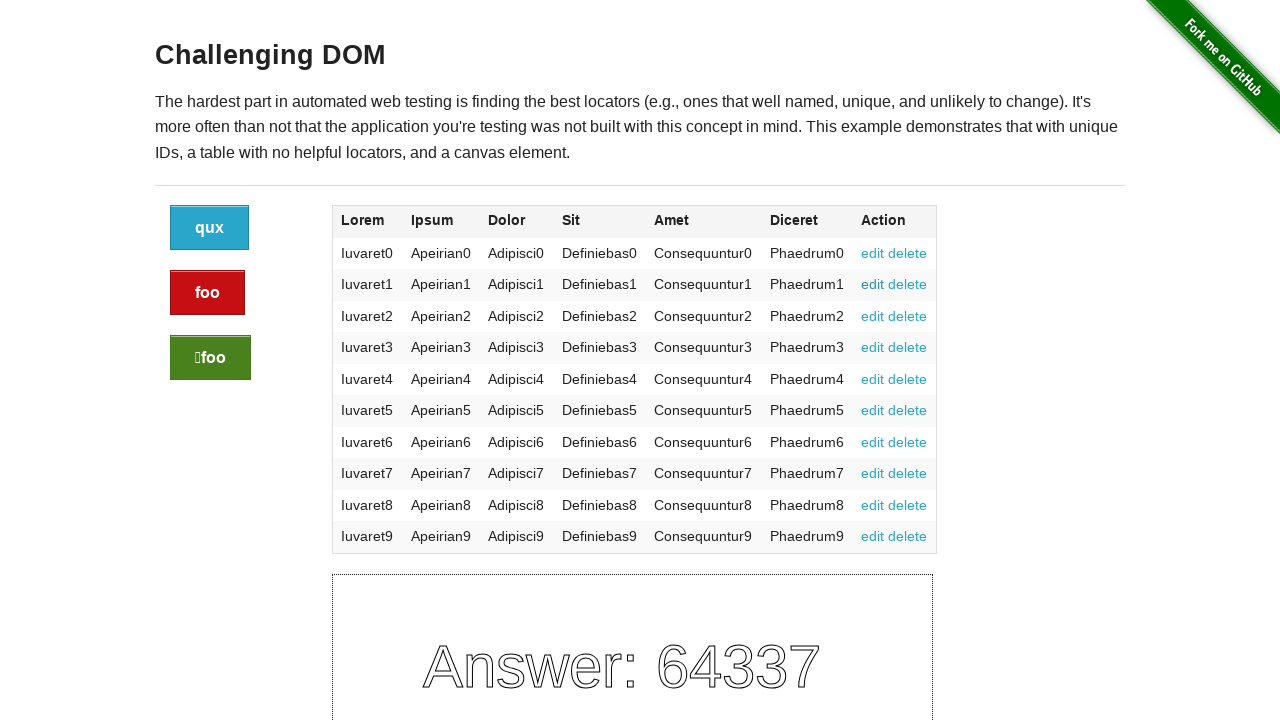

Clicked delete link in seventh row at (908, 442) on tr:nth-child(7) a[href='#delete']
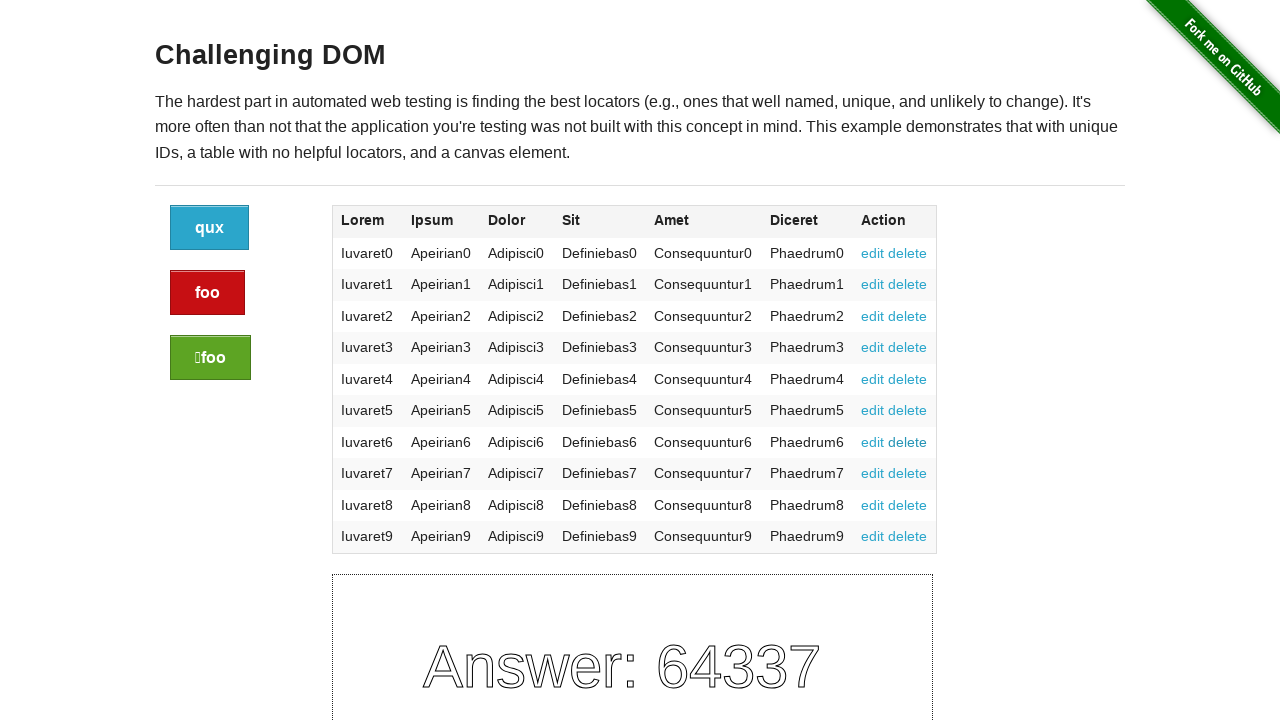

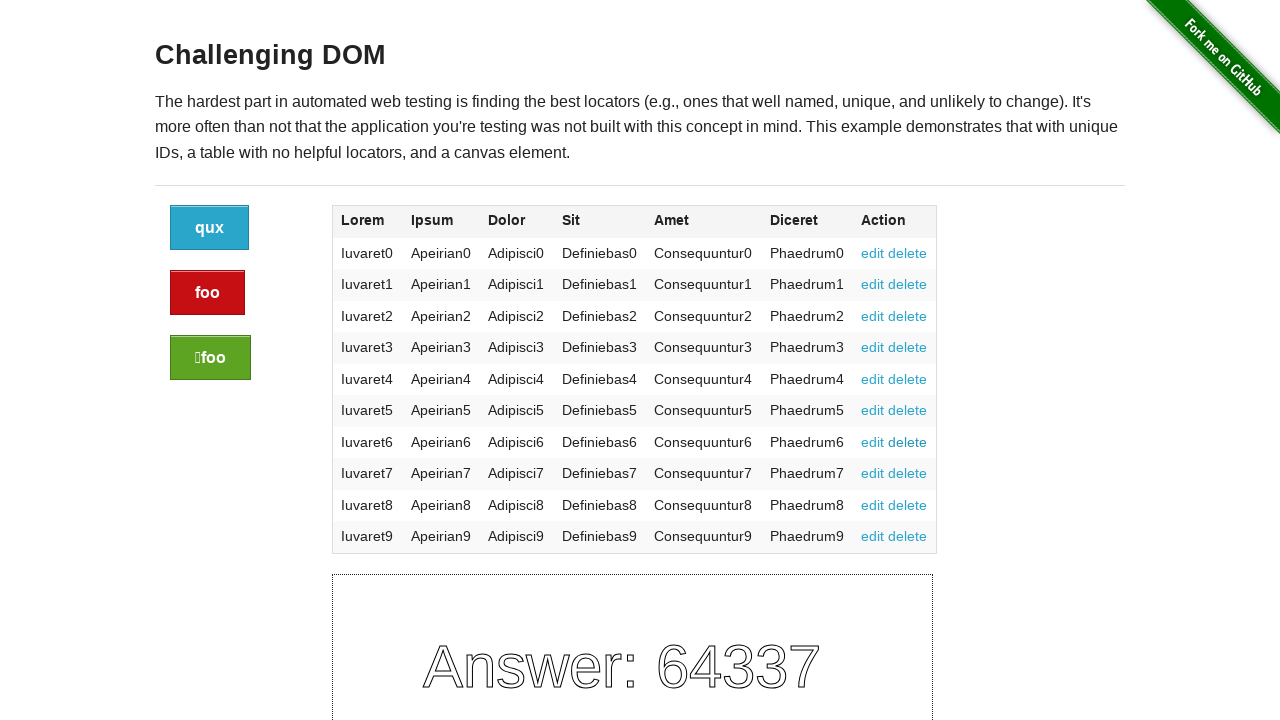